Tests that the request button opacity changes to fully opaque when a valid email is entered in the input field

Starting URL: https://library-app.firebaseapp.com

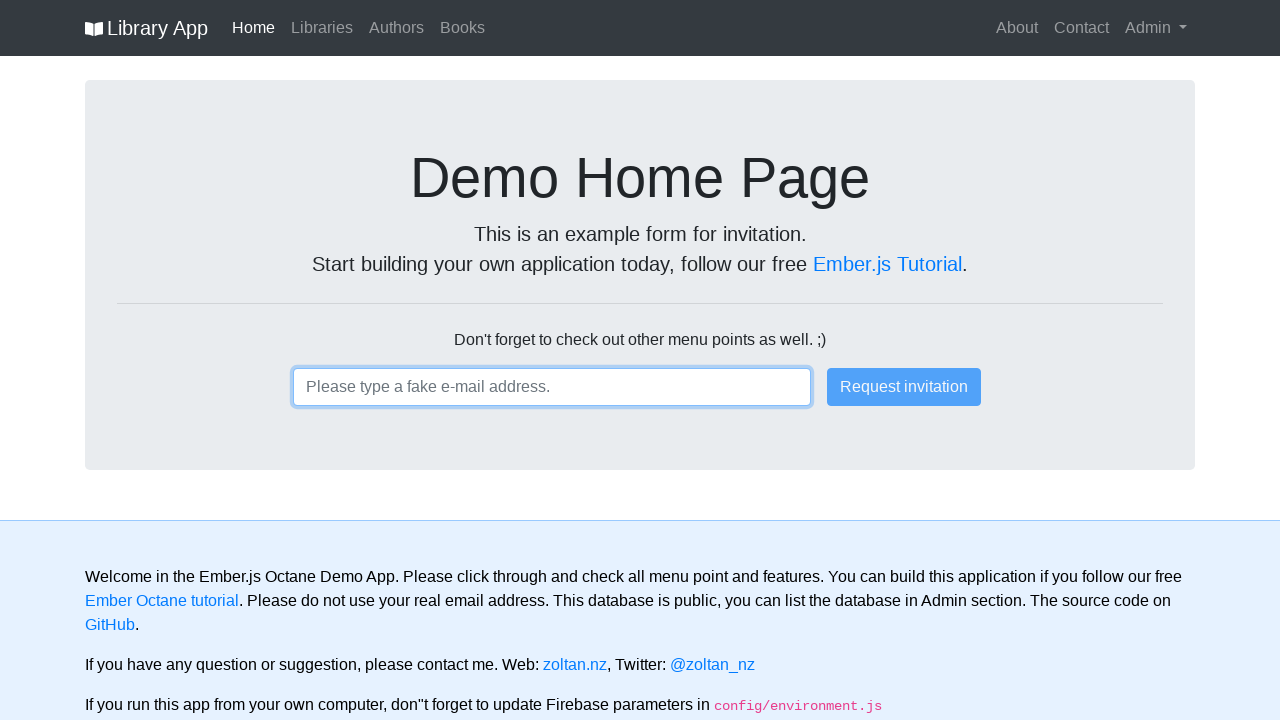

Navigated to library app homepage
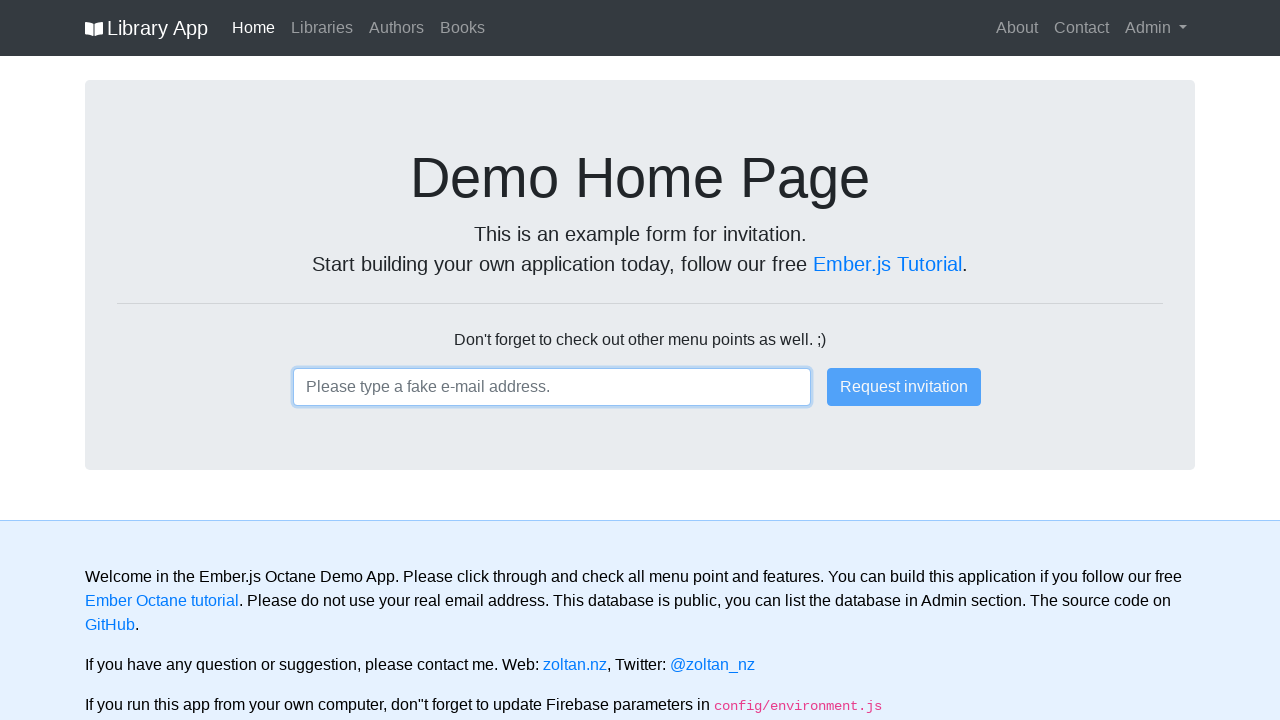

Filled email input field with valid email 'user@username.com' on input
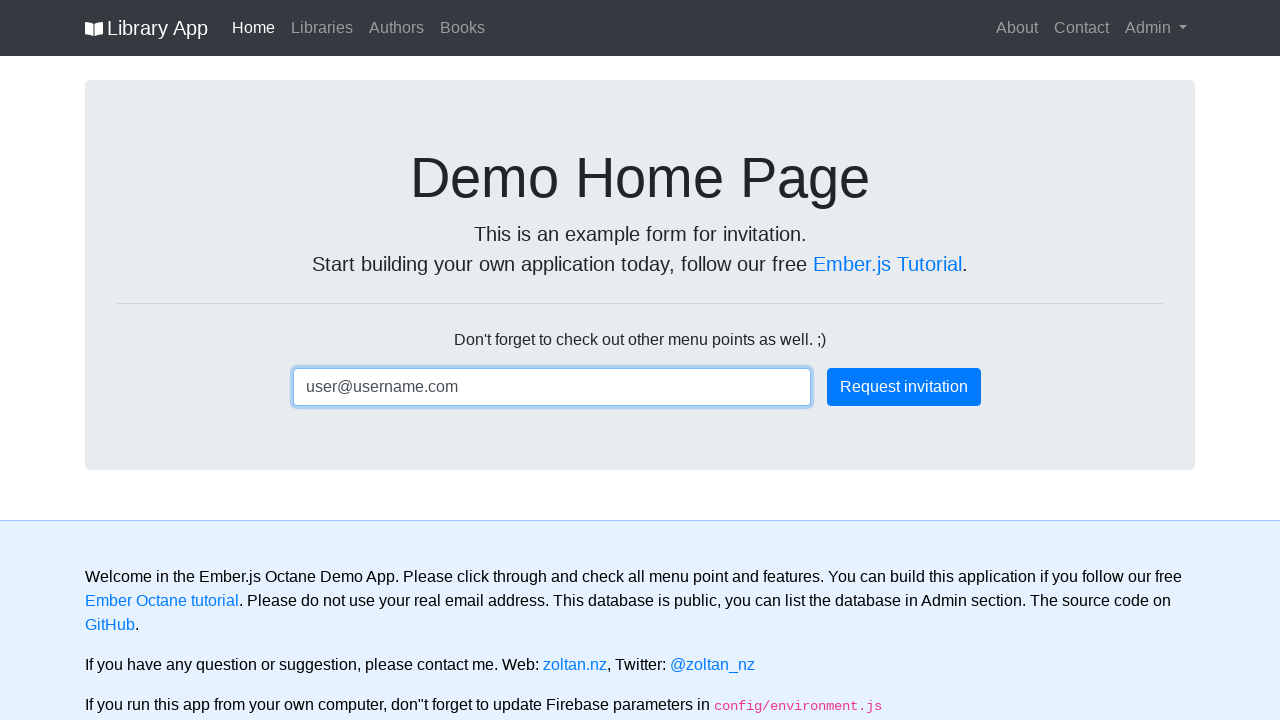

Request button opacity changed to fully opaque (opacity = 1)
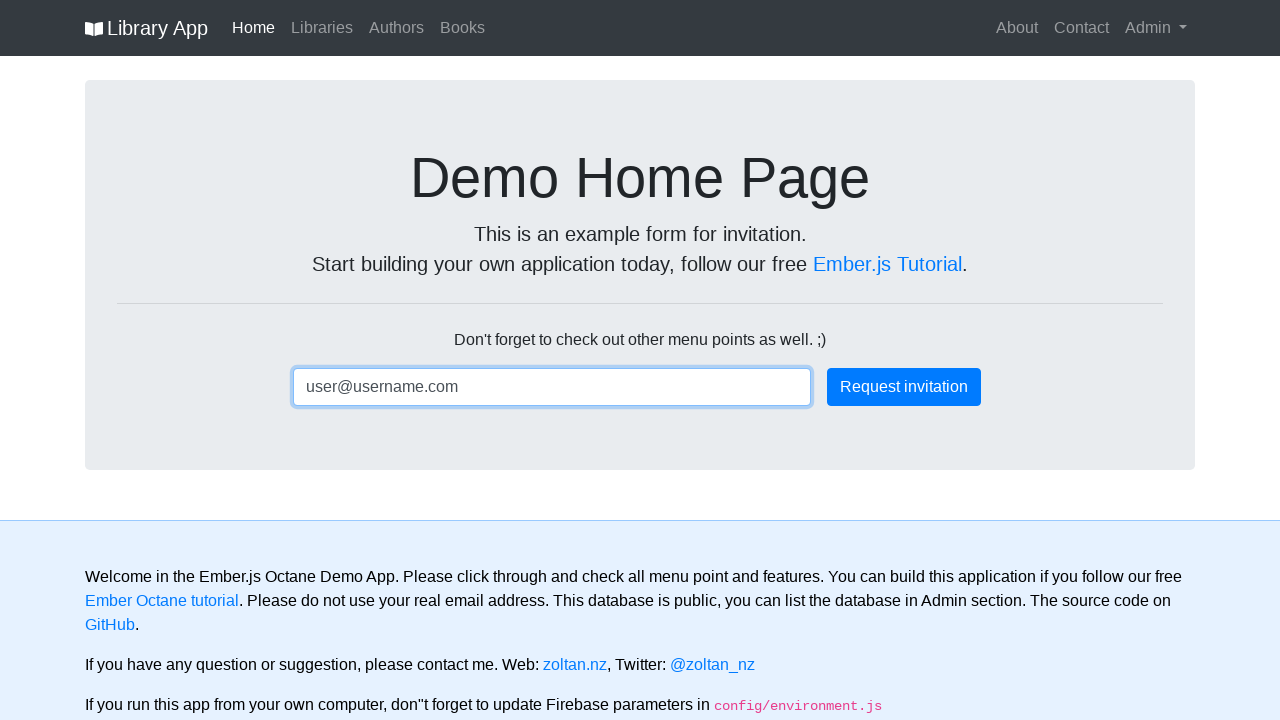

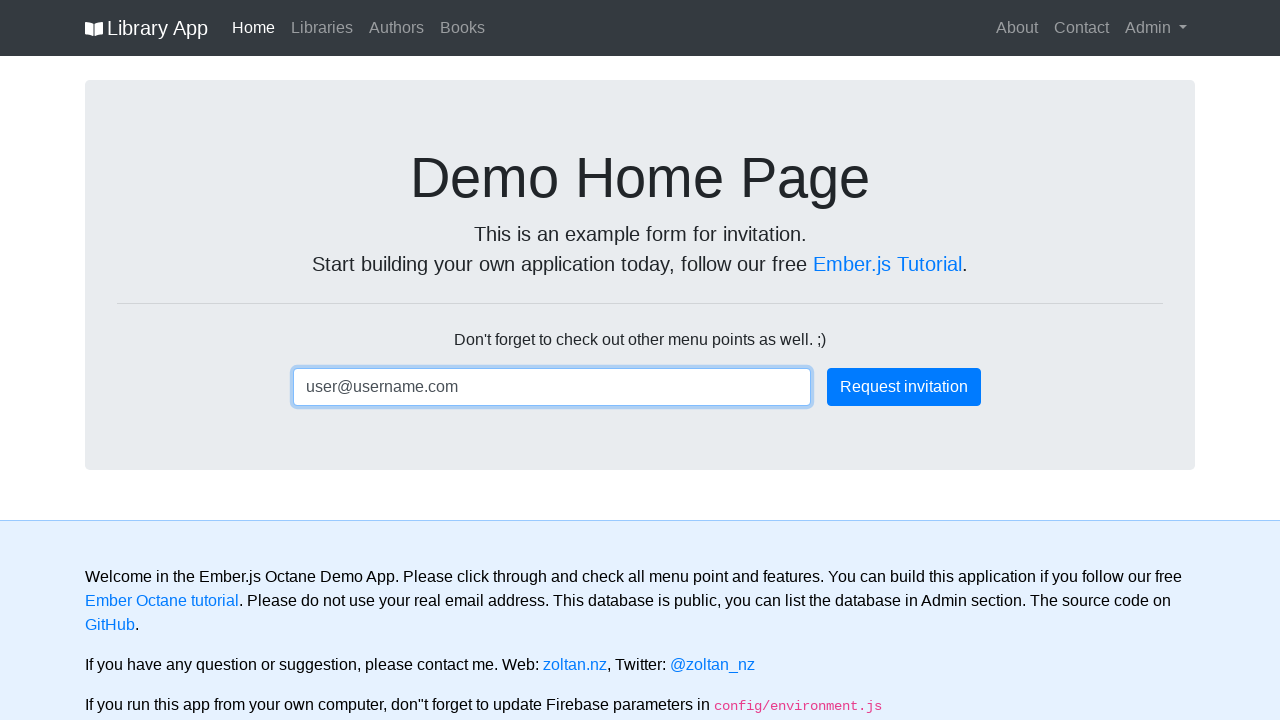